Tests dynamic control elements by clicking Remove button to remove an element, verifying it's gone, then clicking Add button to bring it back and verifying it's returned

Starting URL: https://the-internet.herokuapp.com/dynamic_controls

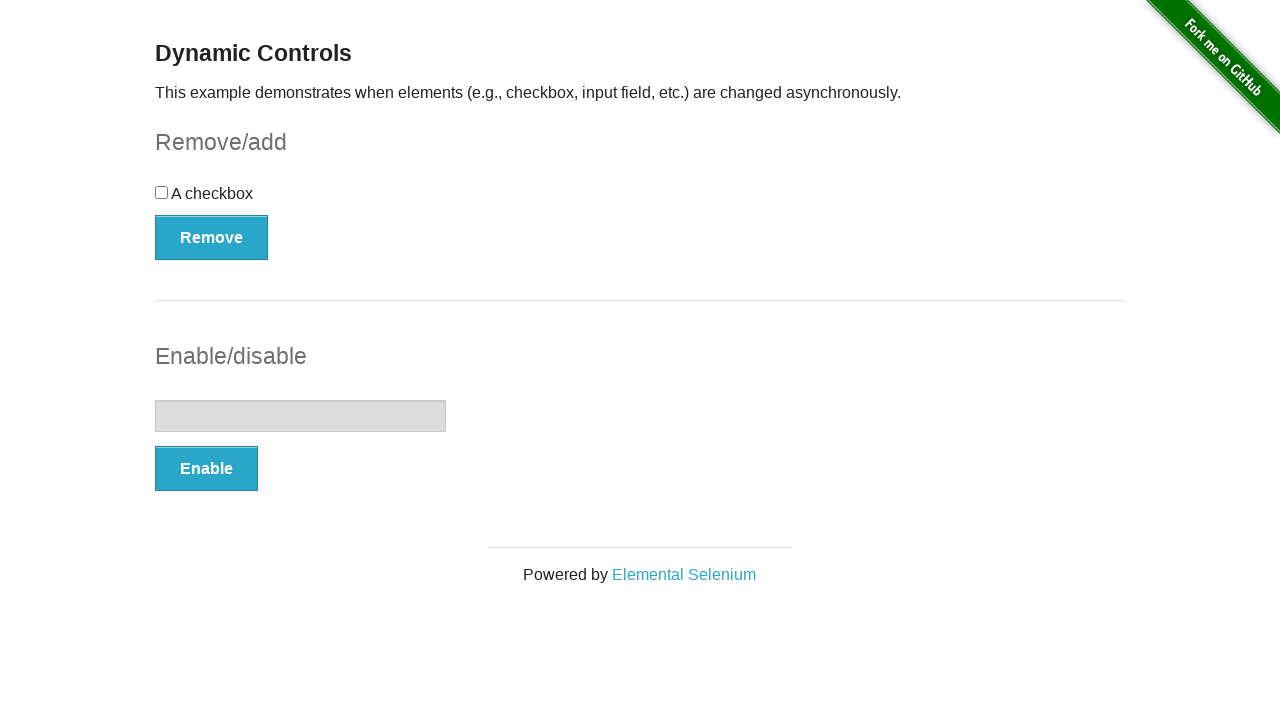

Navigated to dynamic controls test page
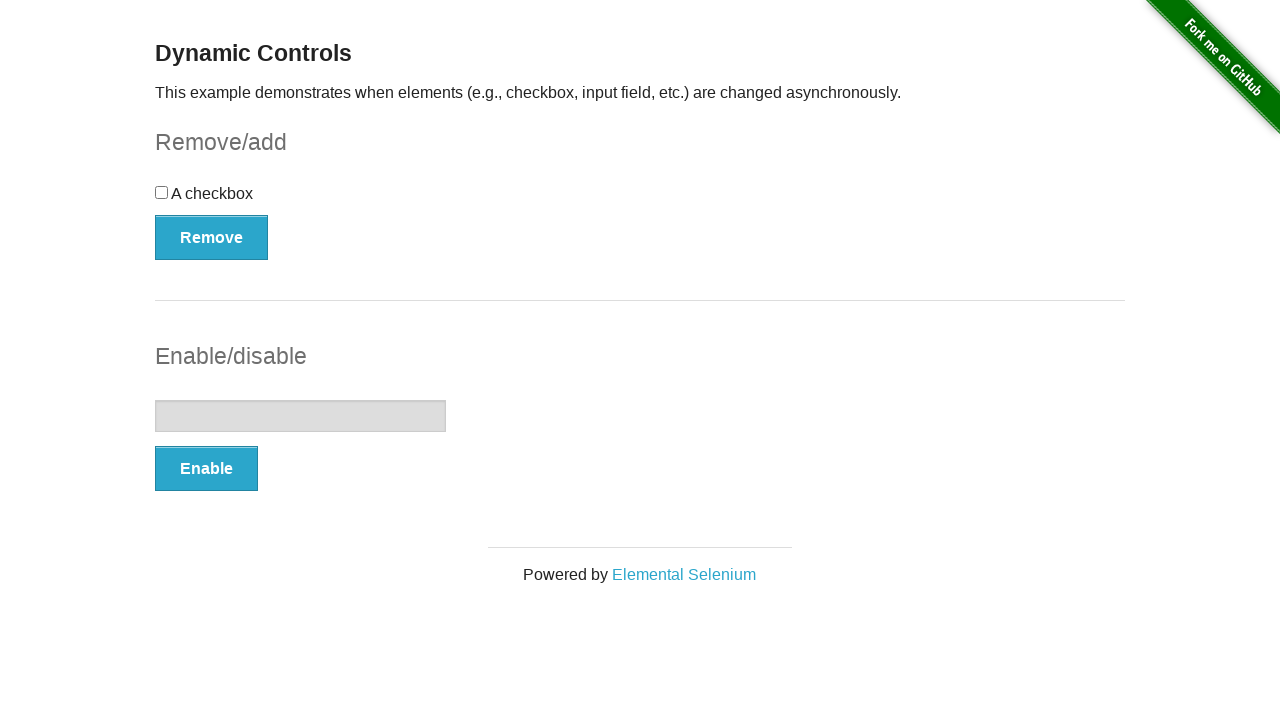

Clicked Remove button to remove element at (212, 237) on xpath=//button[text()='Remove']
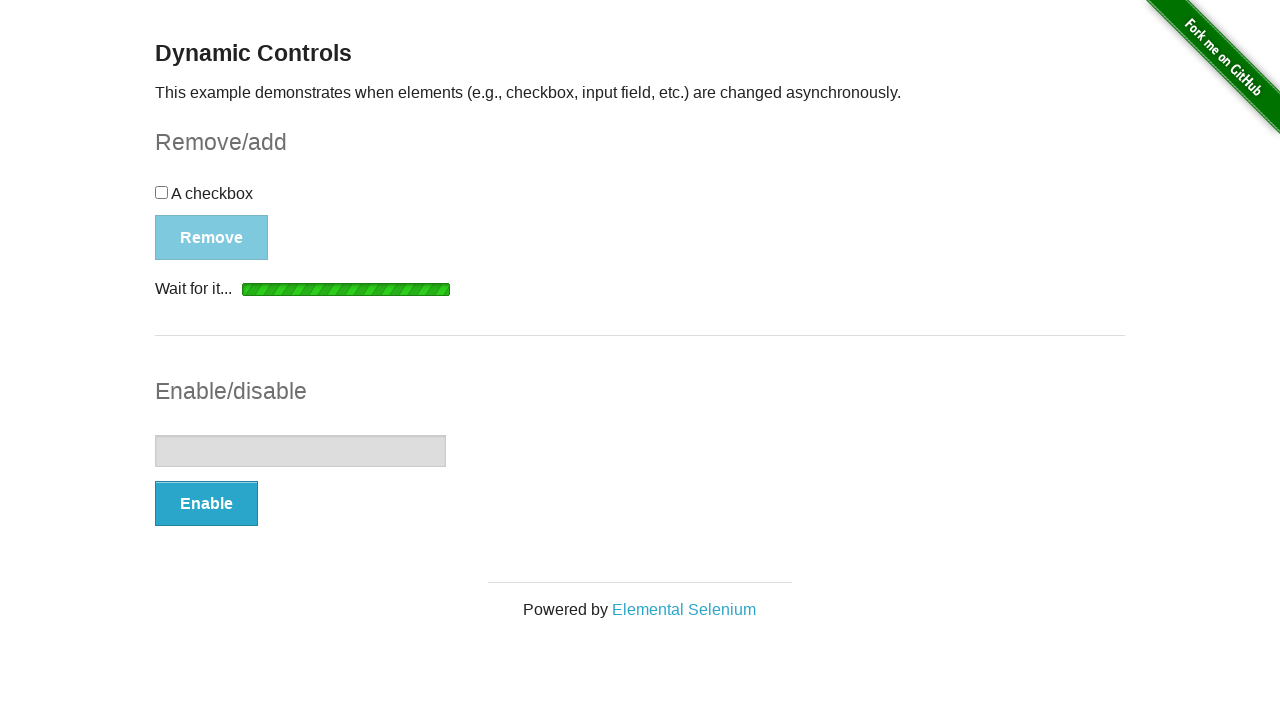

Verified element was removed - 'It's gone!' message appeared
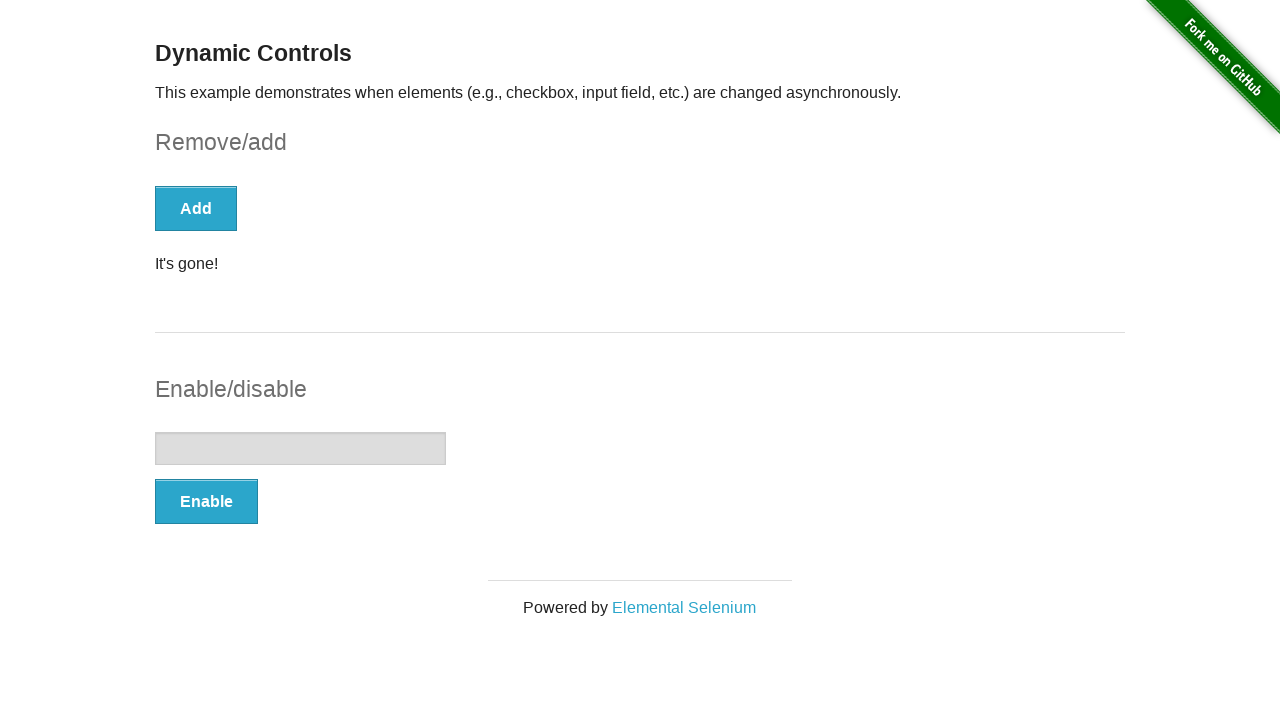

Clicked Add button to restore element at (196, 208) on xpath=//button[@autocomplete='off'][1]
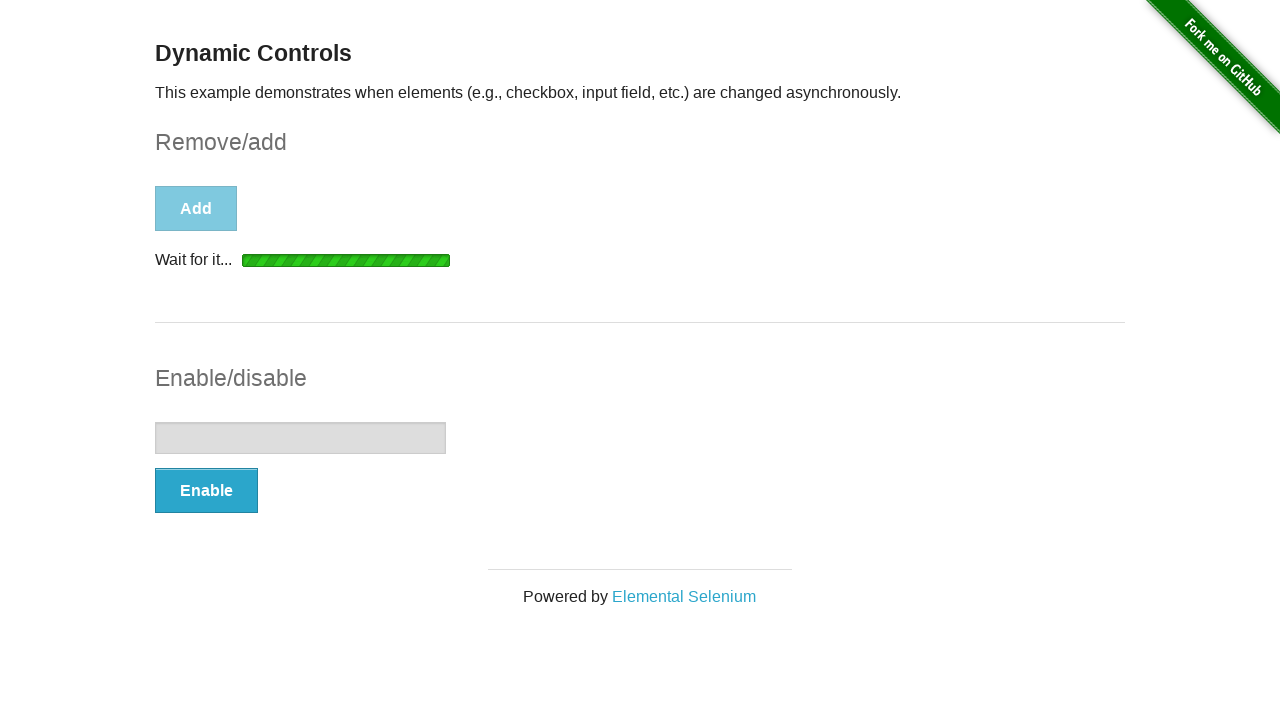

Verified element was restored - 'It's back!' message appeared
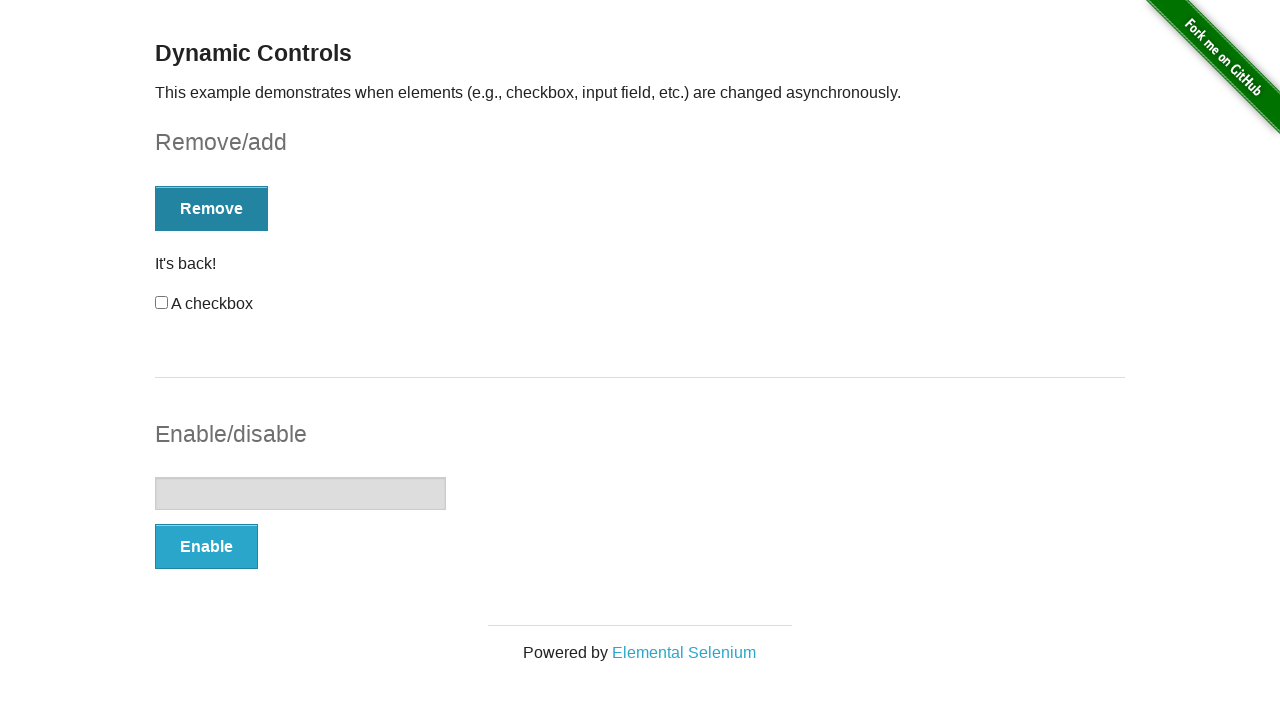

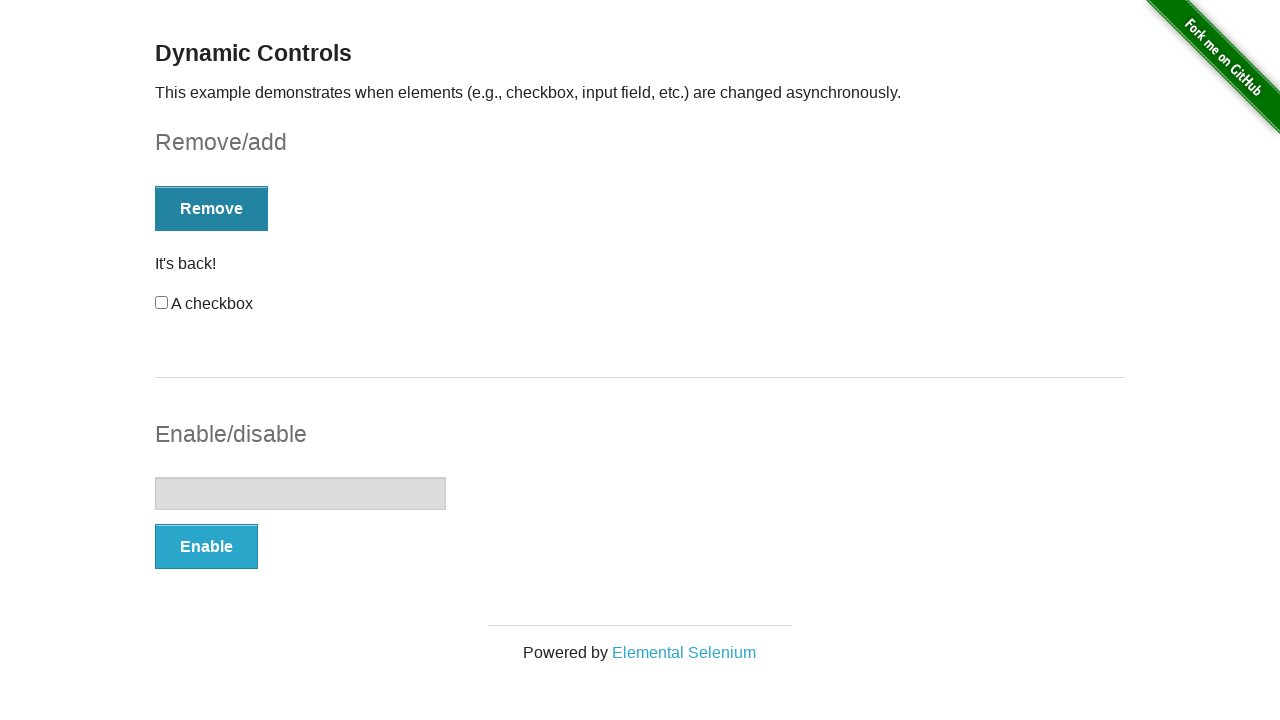